Tests drag and drop functionality on the website

Starting URL: http://testautomationpractice.blogspot.com/

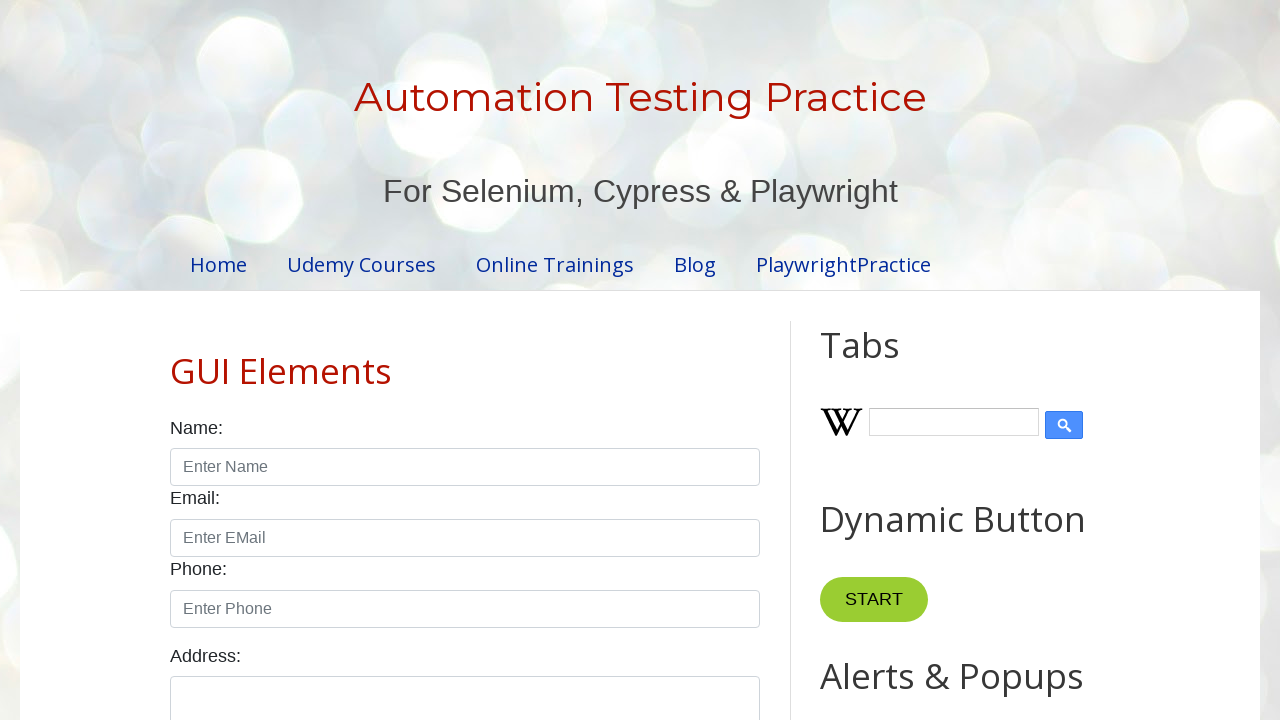

Waited for draggable element to be available
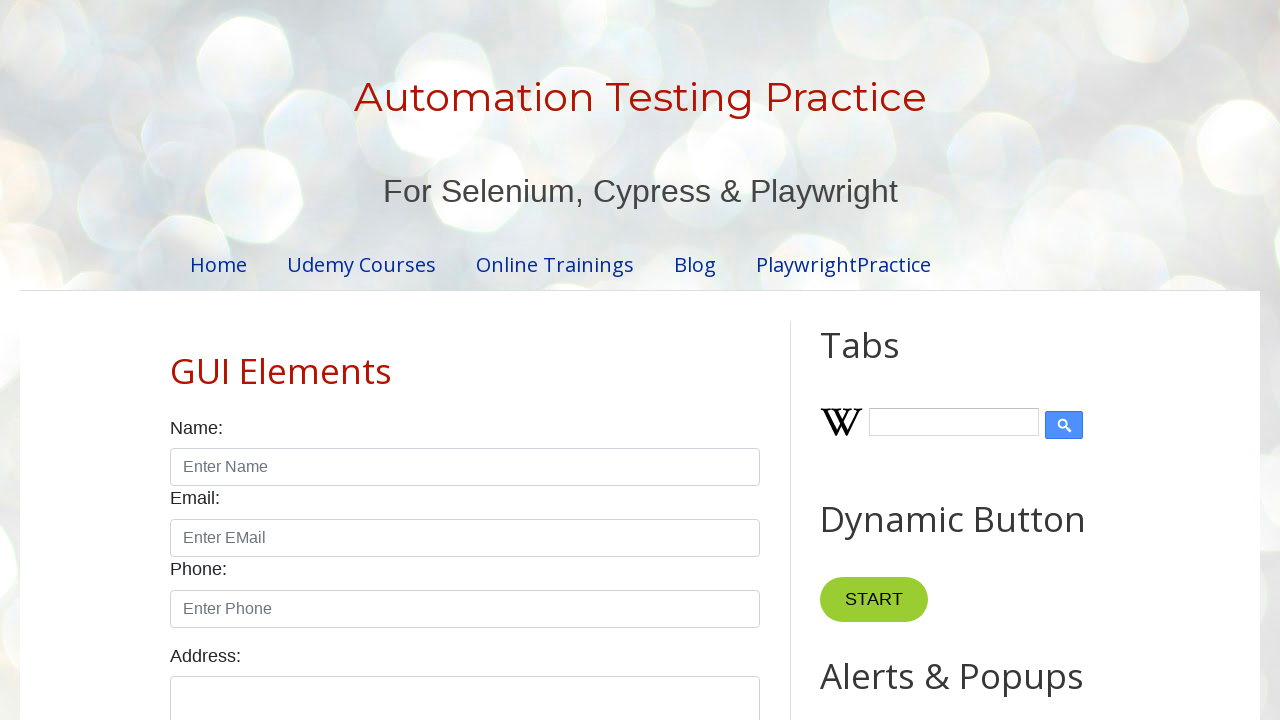

Waited for droppable element to be available
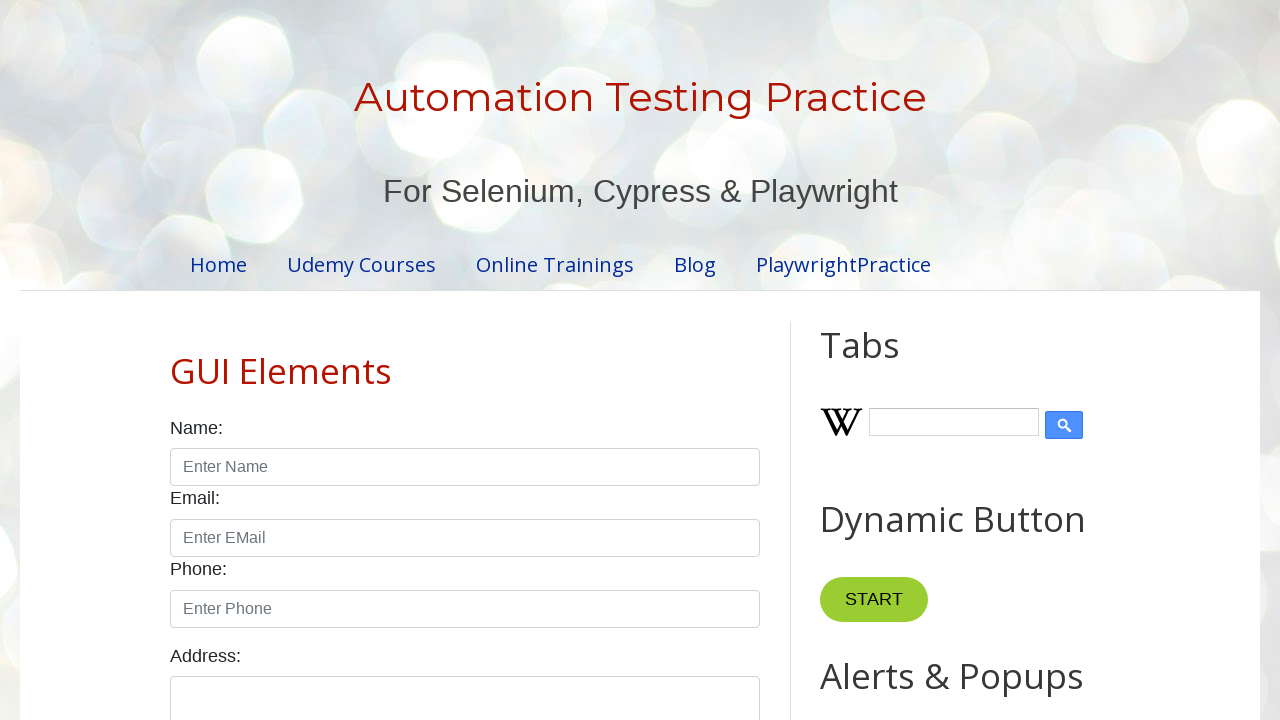

Performed drag and drop from draggable element to droppable element at (1015, 386)
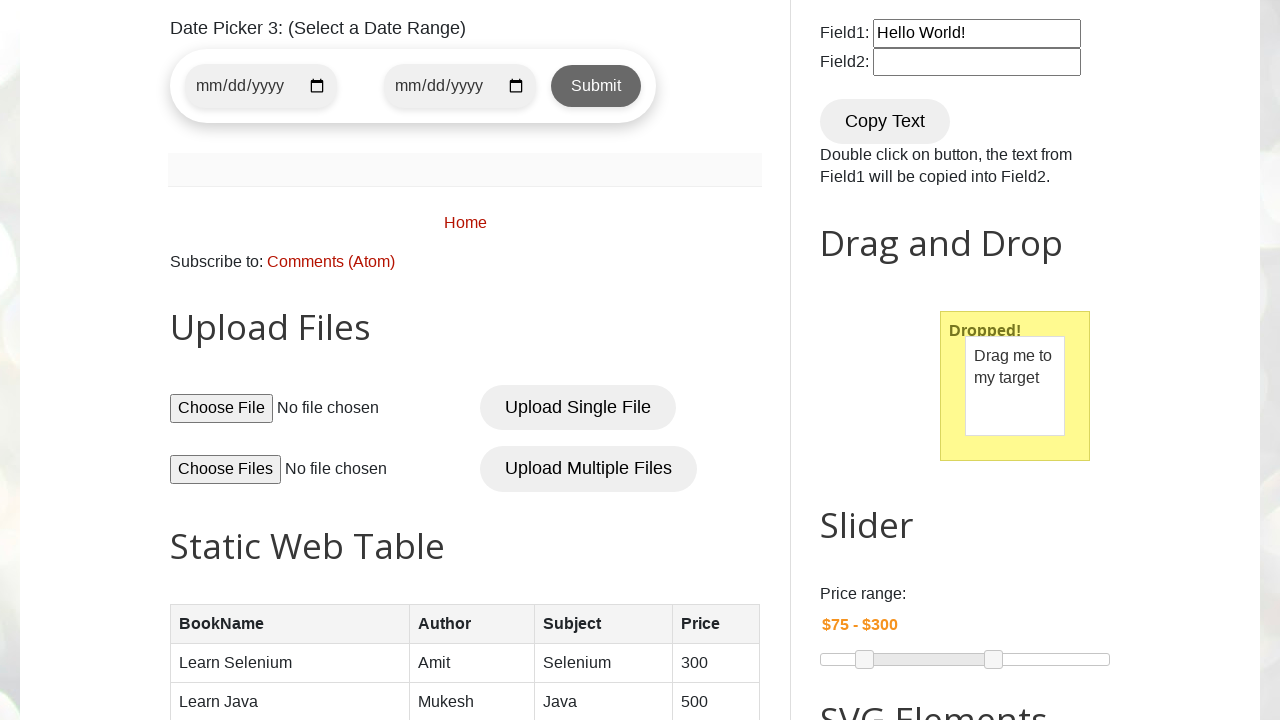

Waited 1 second for drop confirmation
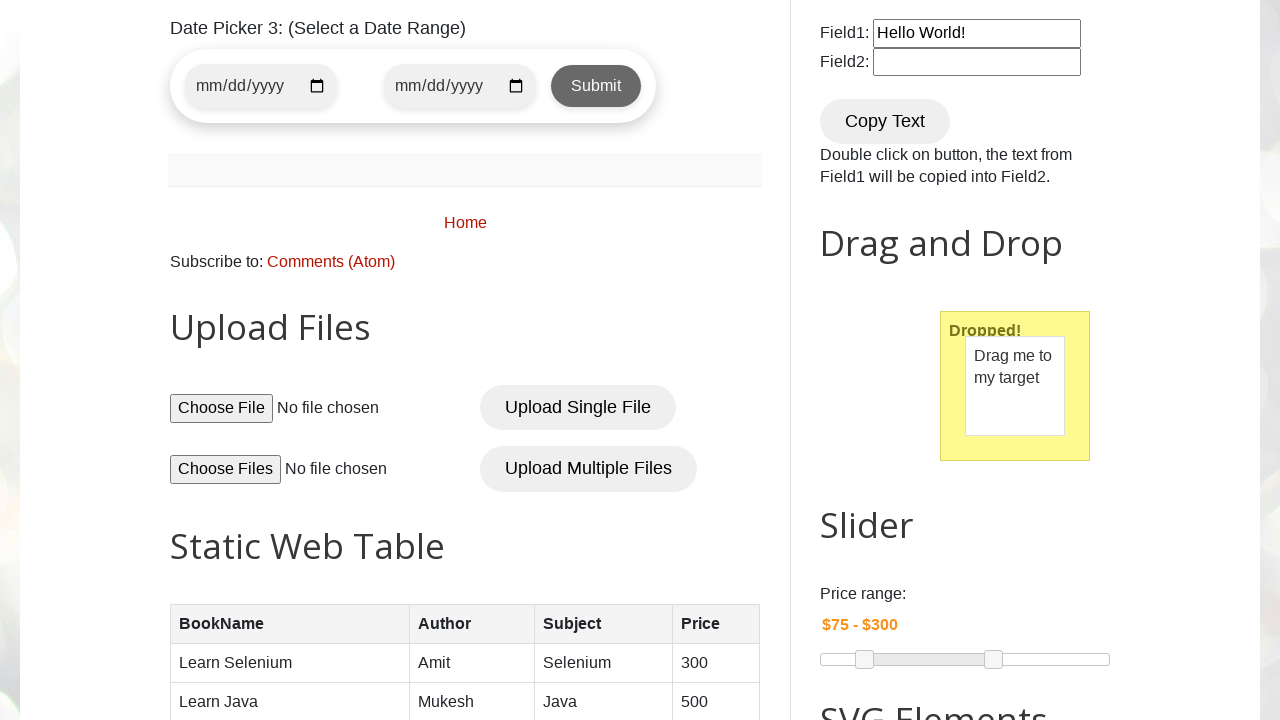

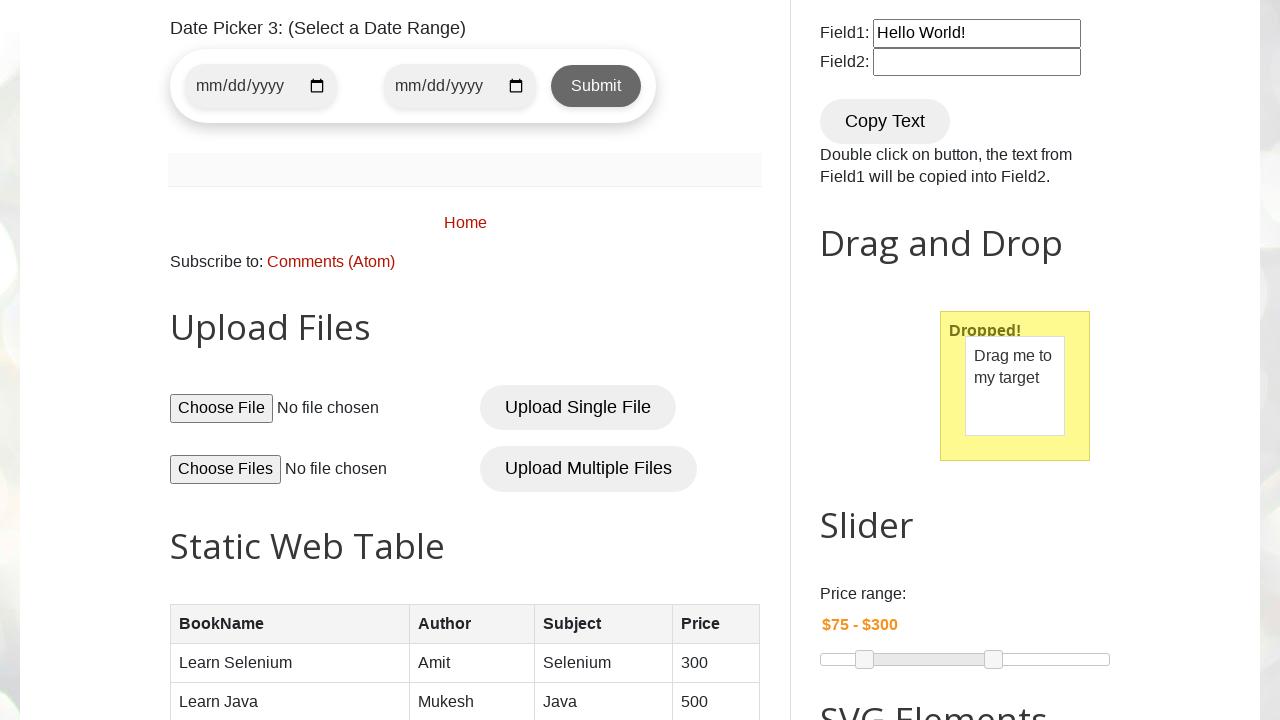